Navigates to Flipkart homepage and waits for the page to load, demonstrating basic page load verification.

Starting URL: https://www.flipkart.com/

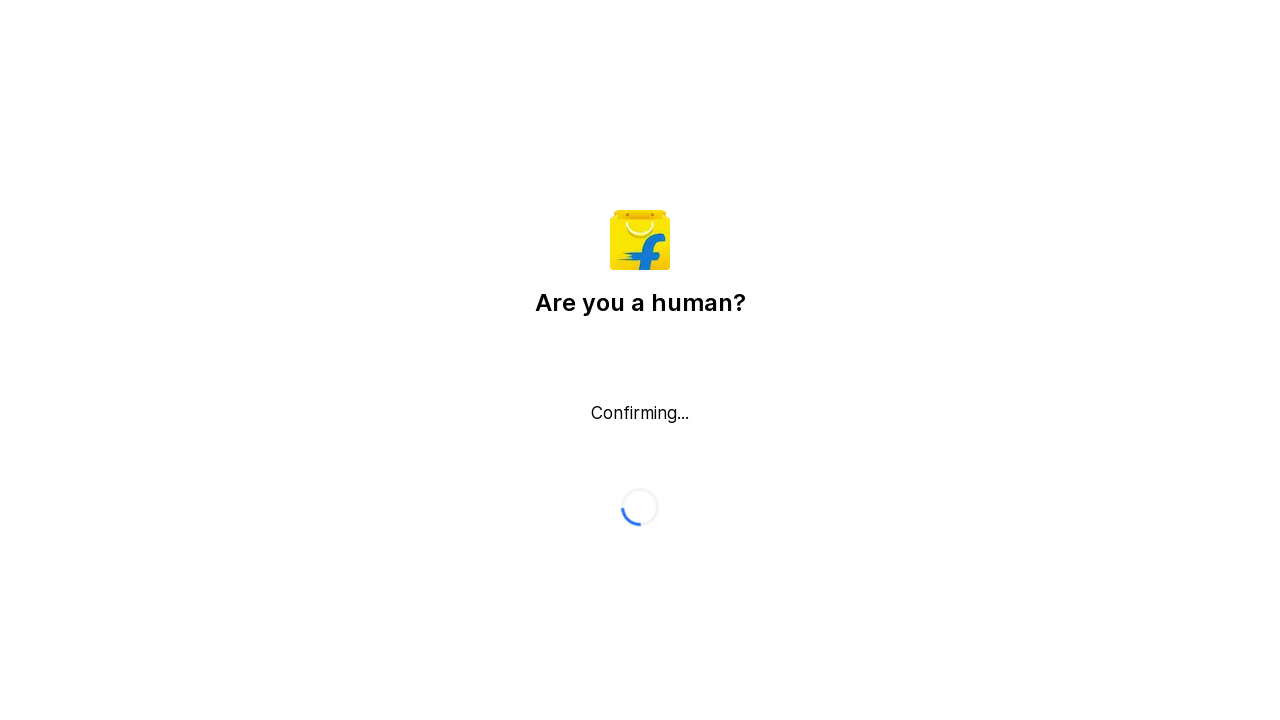

Navigated to Flipkart homepage
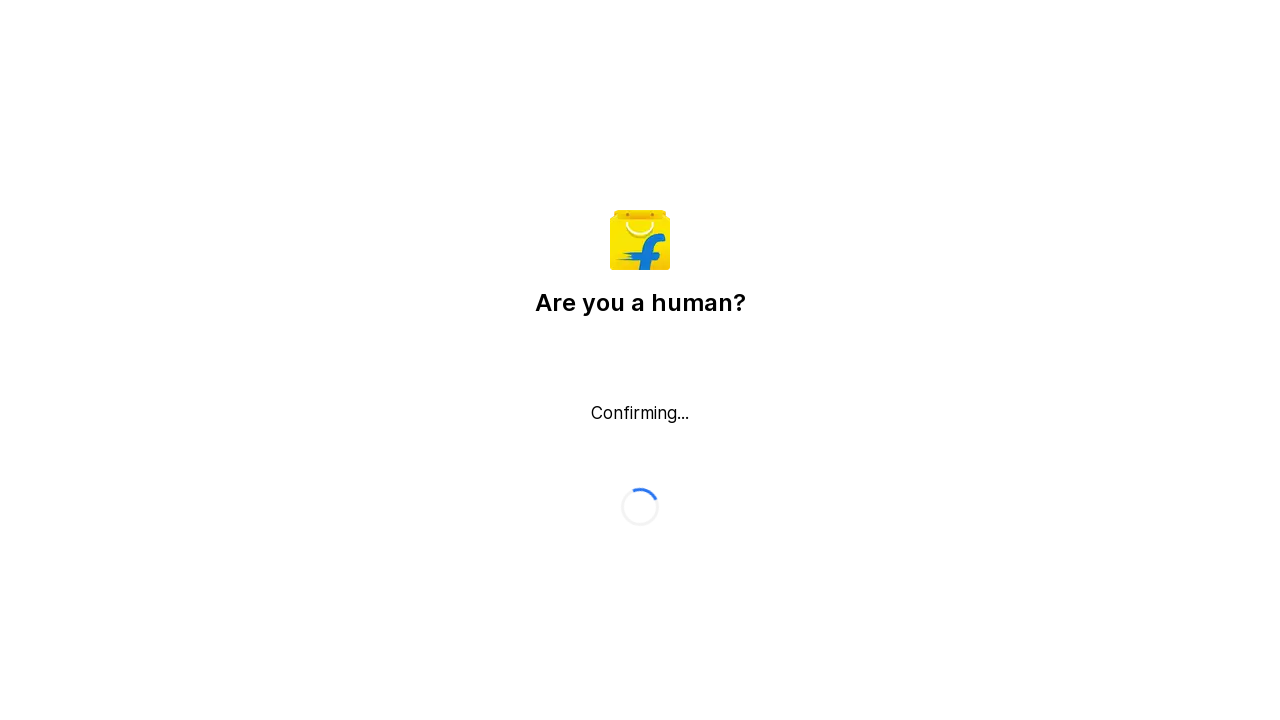

Waited for page DOM to be fully loaded
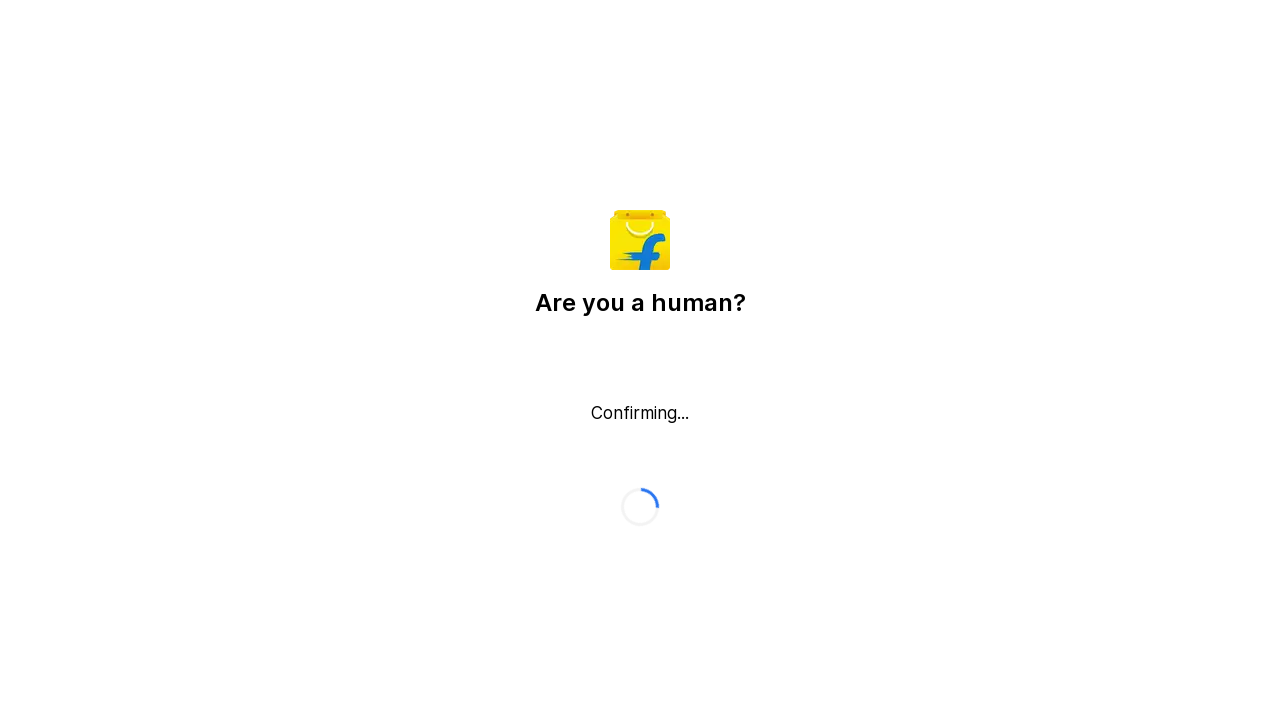

Verified body element is visible, confirming page load
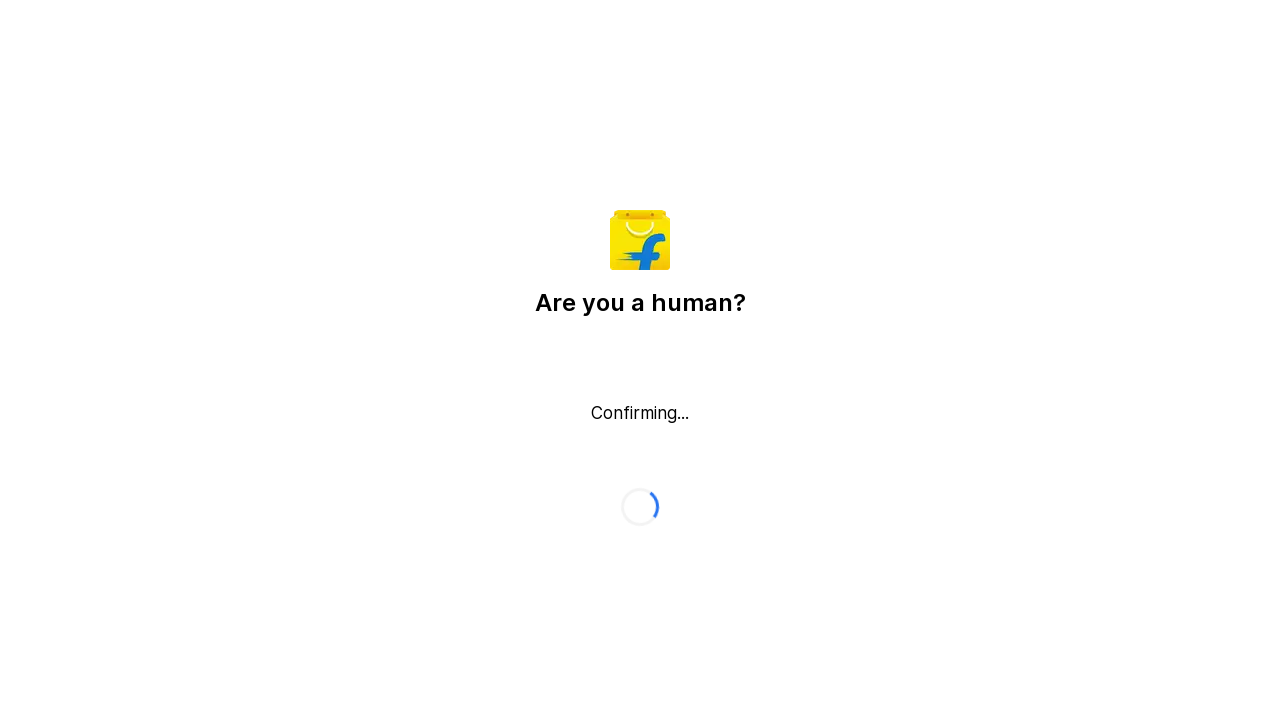

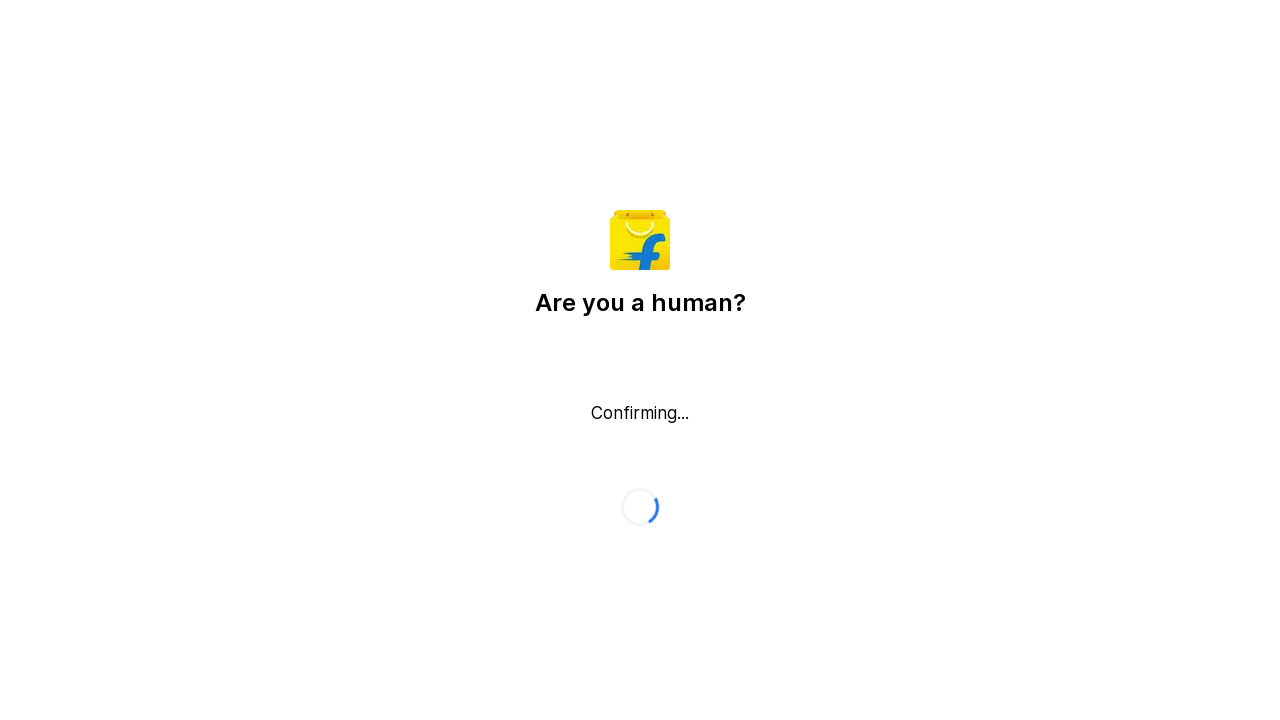